Tests browser alert handling by entering a name in a text field, triggering an alert, and accepting it

Starting URL: https://rahulshettyacademy.com/AutomationPractice/

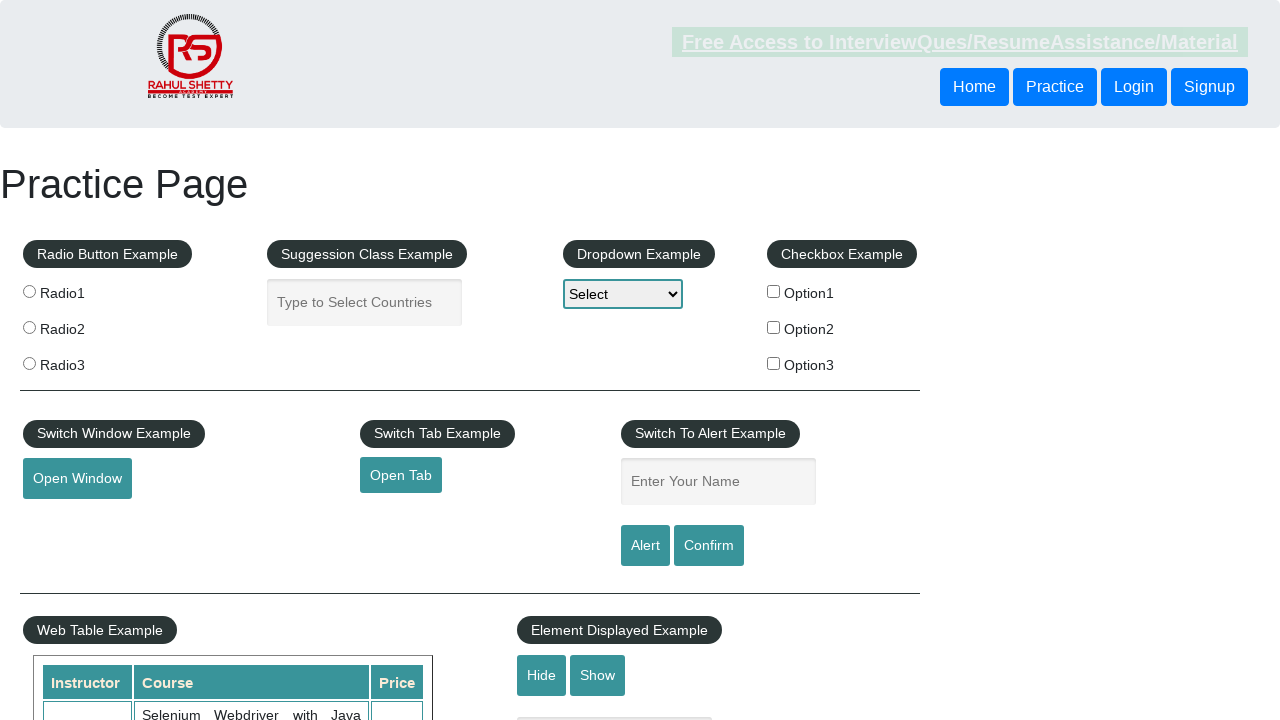

Entered name 'Petro' in the text field on #name
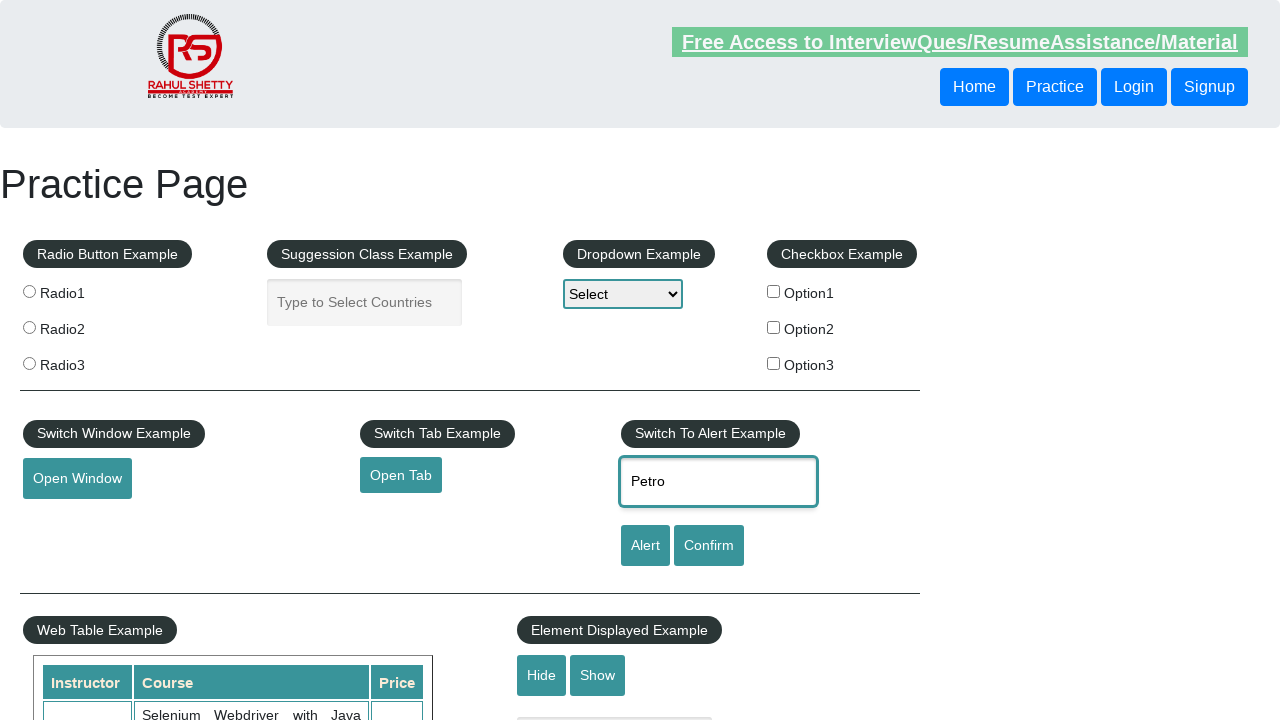

Clicked alert button to trigger browser alert at (645, 546) on #alertbtn
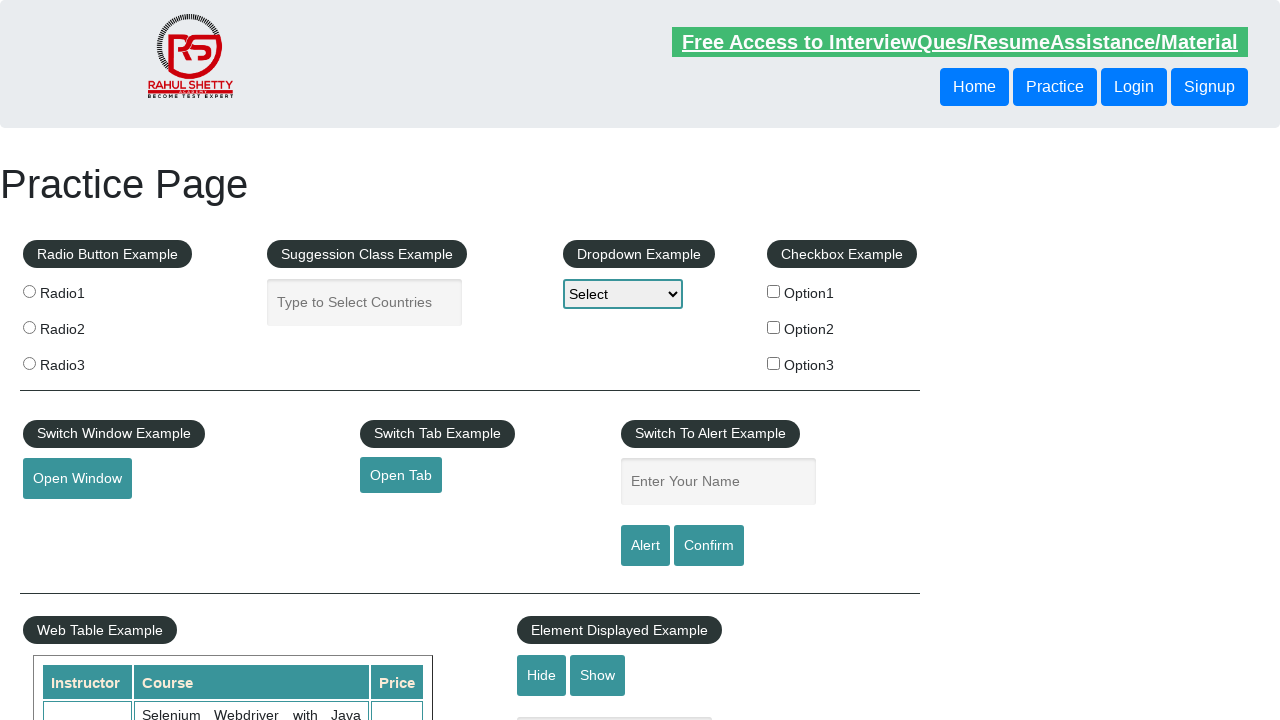

Set up dialog handler and accepted the alert
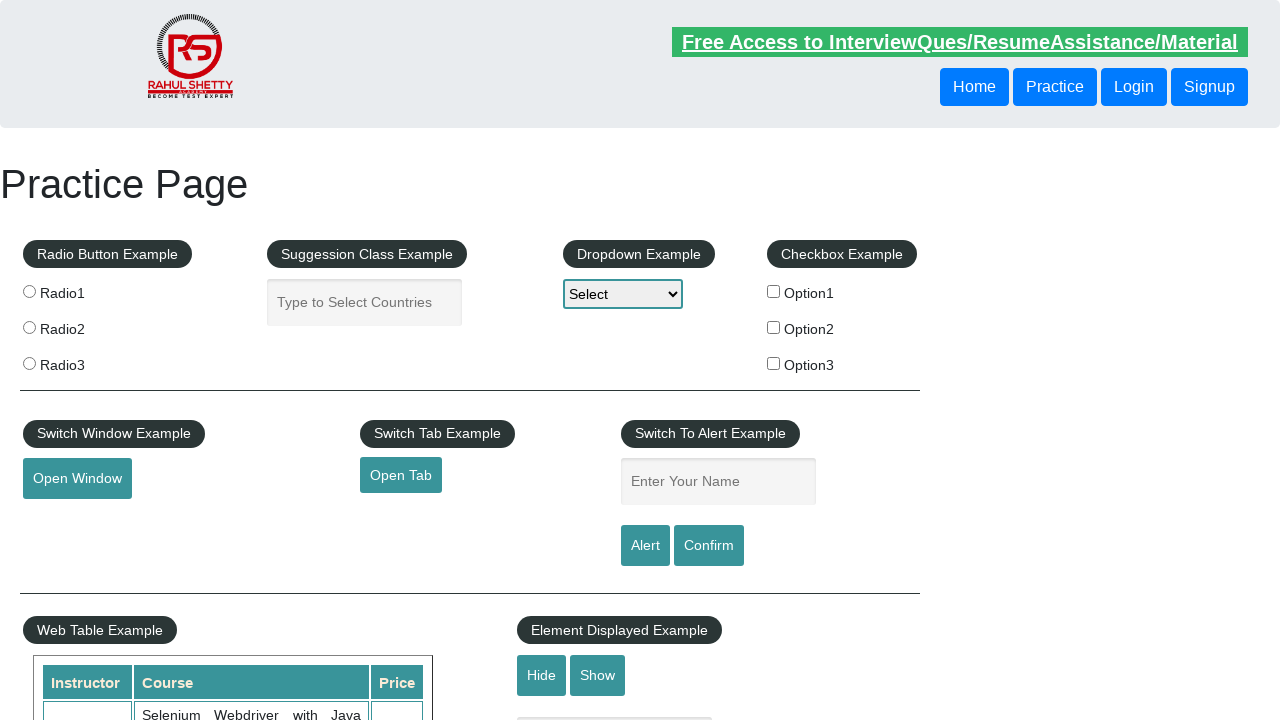

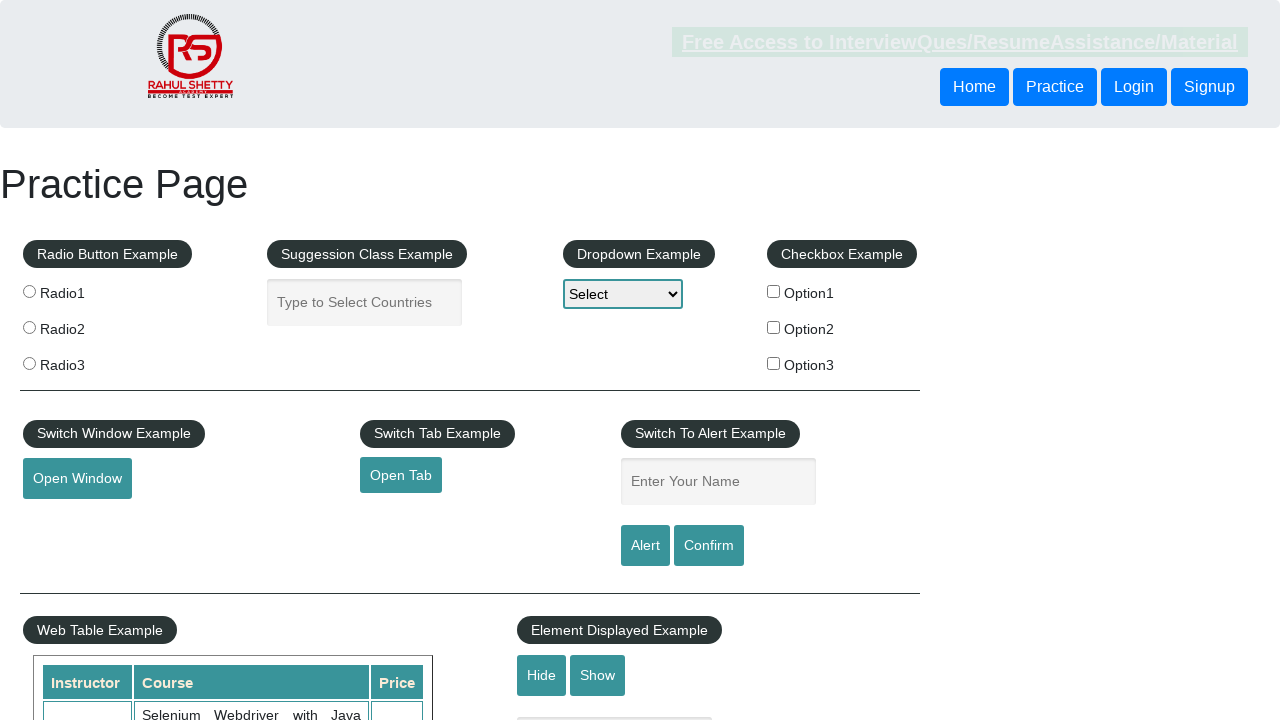